Tests the DemoQA automation practice form by filling in the first name and last name fields with test data.

Starting URL: https://demoqa.com/automation-practice-form

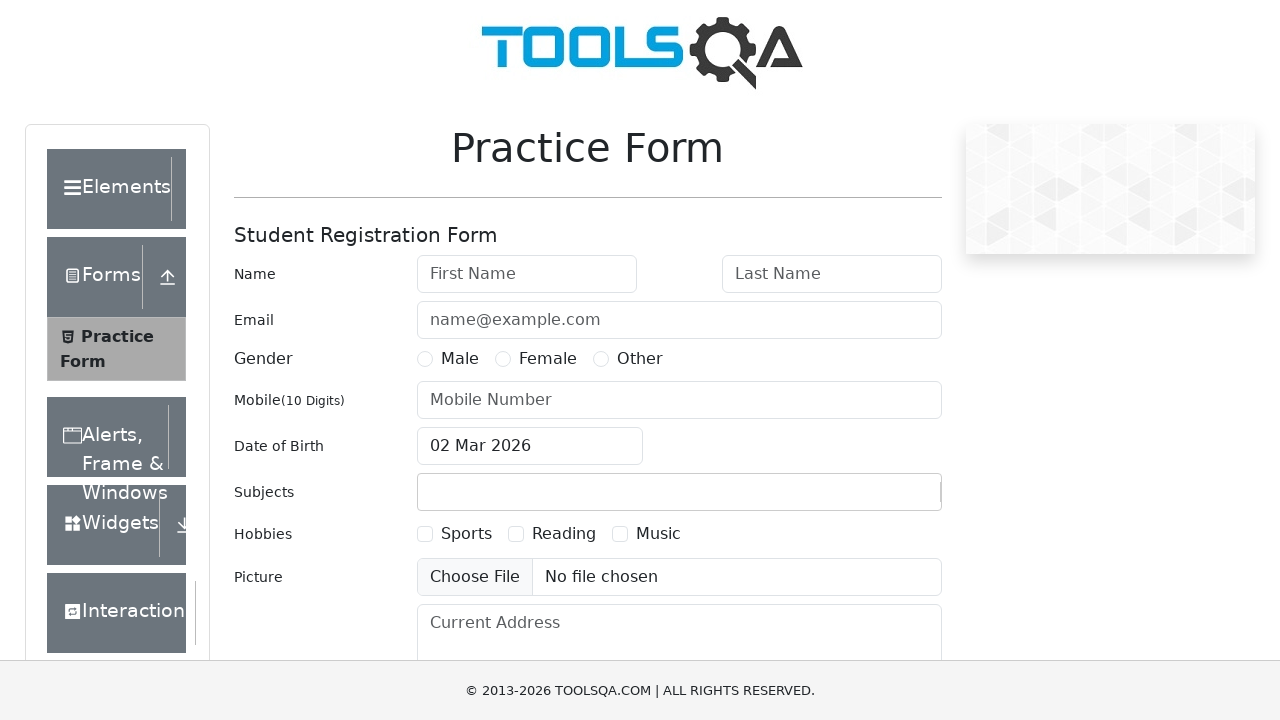

Filled first name field with 'Jennifer' on internal:attr=[placeholder="First Name"i]
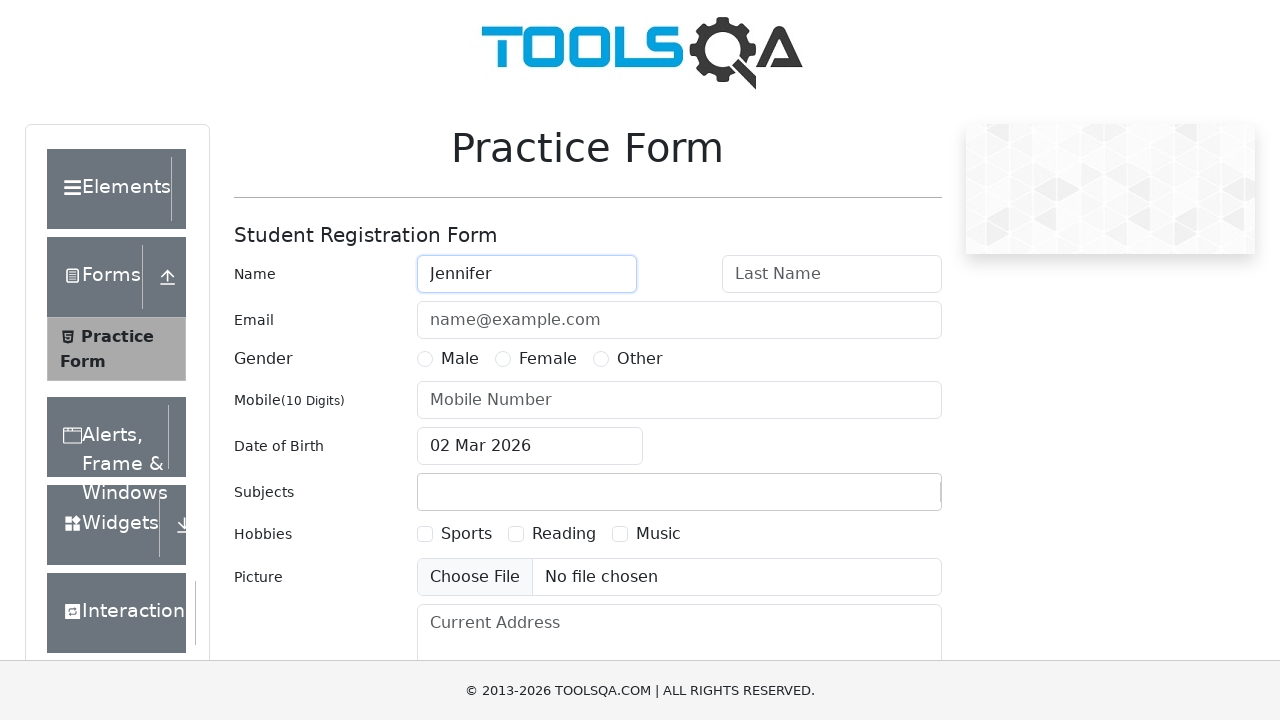

Filled last name field with 'Martinez' on internal:attr=[placeholder="Last Name"i]
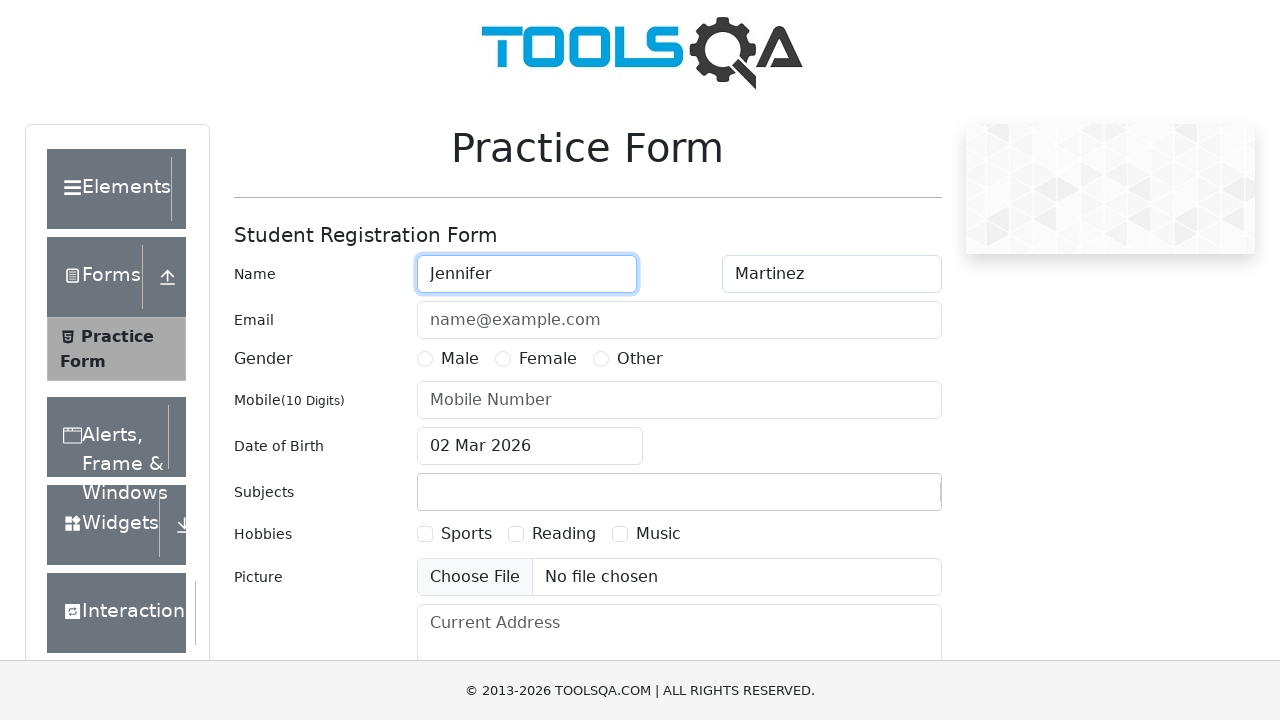

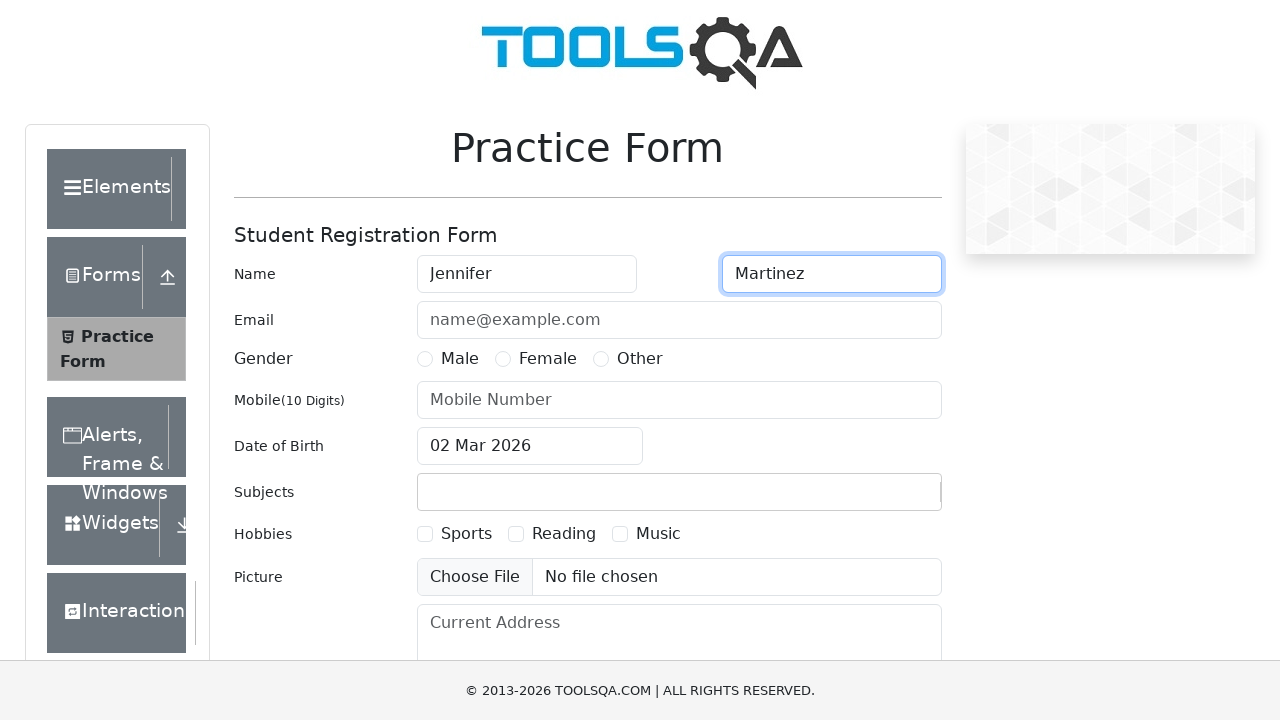